Tests that the Clear completed button is hidden when there are no completed items

Starting URL: https://demo.playwright.dev/todomvc

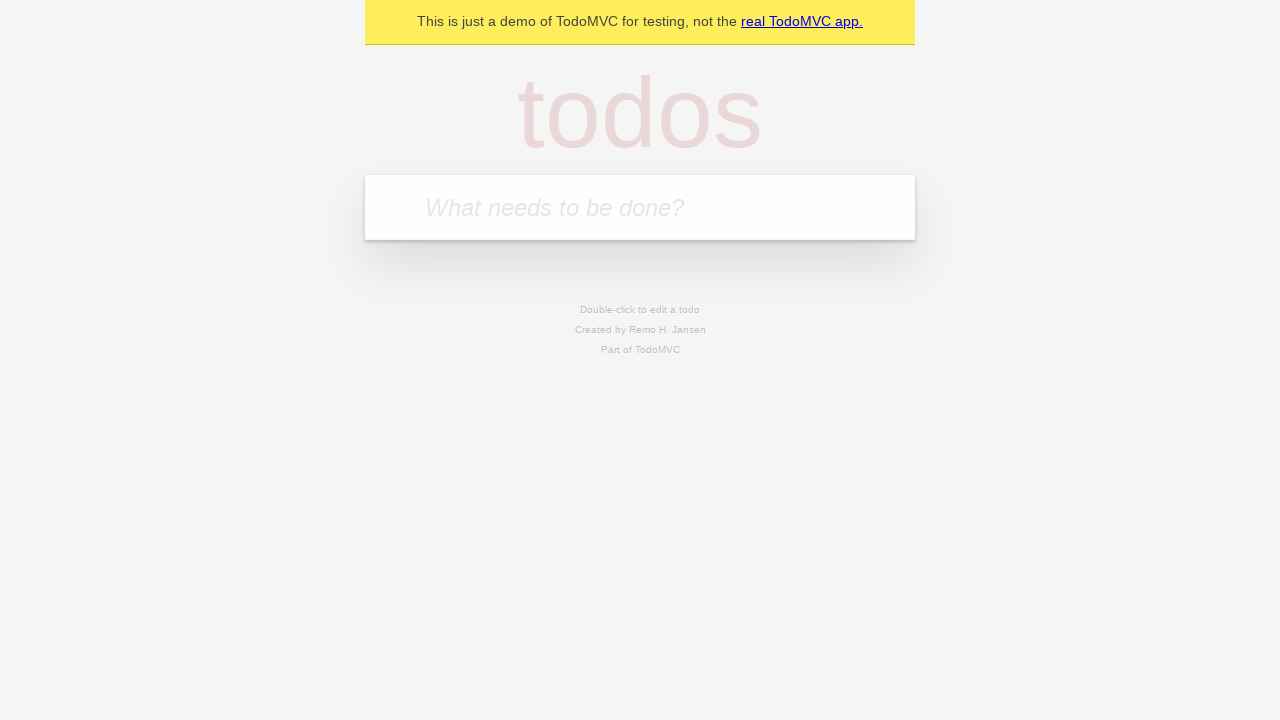

Filled input field with first todo 'buy some cheese' on internal:attr=[placeholder="What needs to be done?"i]
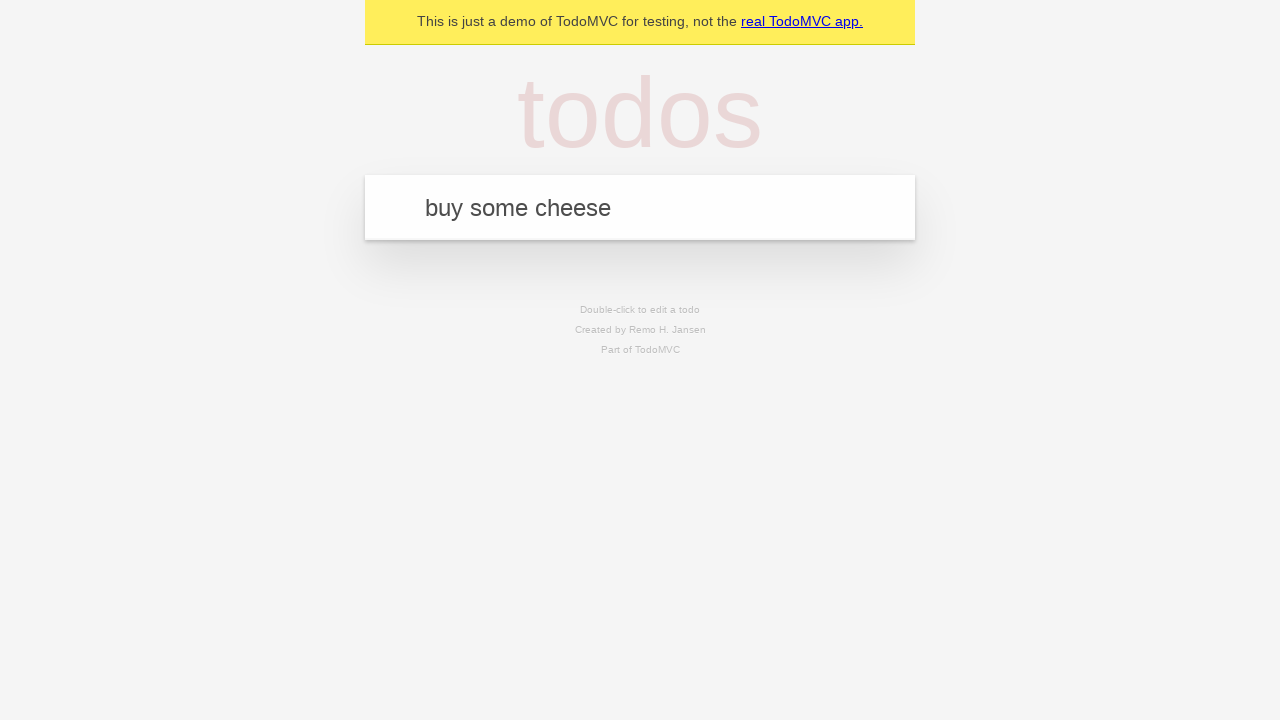

Pressed Enter to add first todo on internal:attr=[placeholder="What needs to be done?"i]
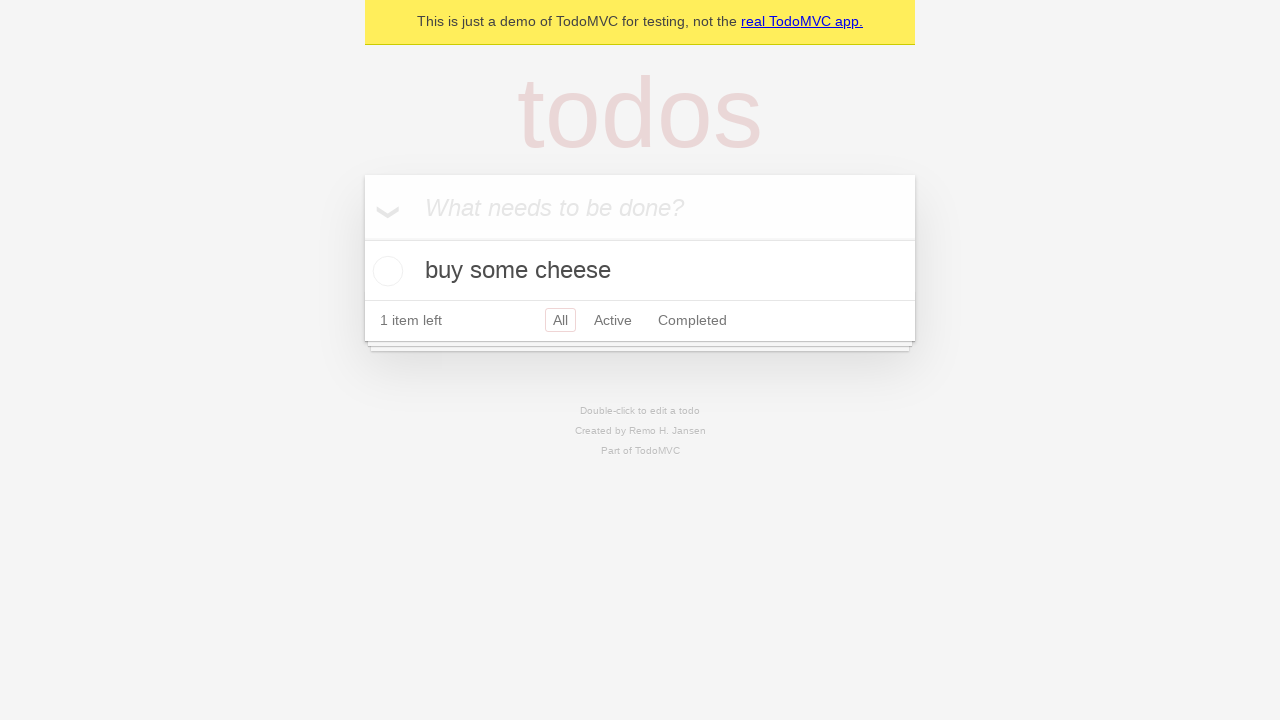

Filled input field with second todo 'feed the cat' on internal:attr=[placeholder="What needs to be done?"i]
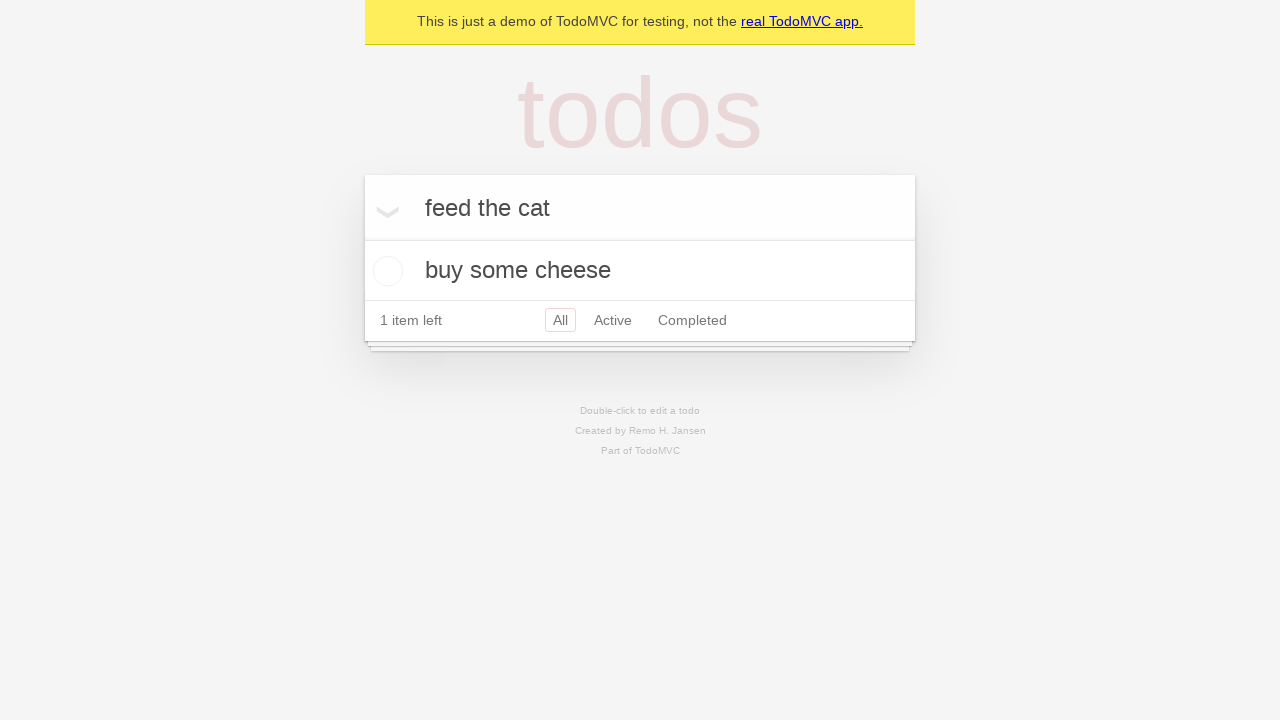

Pressed Enter to add second todo on internal:attr=[placeholder="What needs to be done?"i]
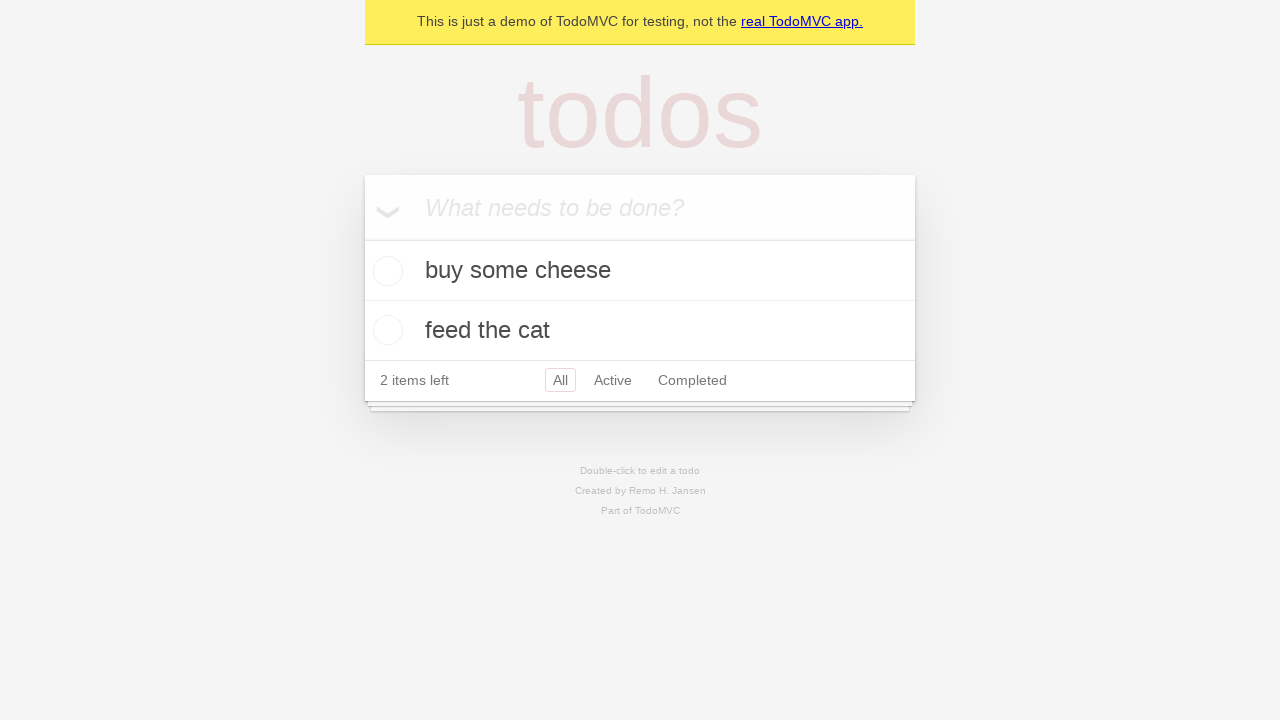

Filled input field with third todo 'book a doctors appointment' on internal:attr=[placeholder="What needs to be done?"i]
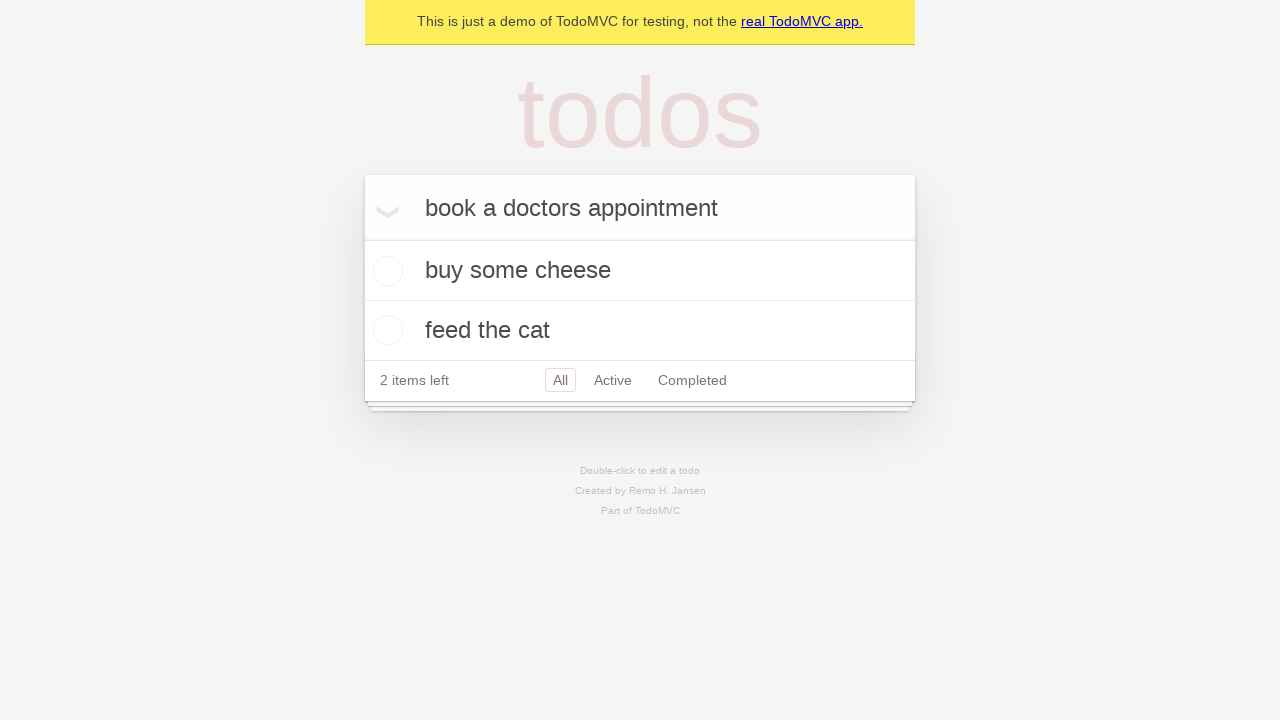

Pressed Enter to add third todo on internal:attr=[placeholder="What needs to be done?"i]
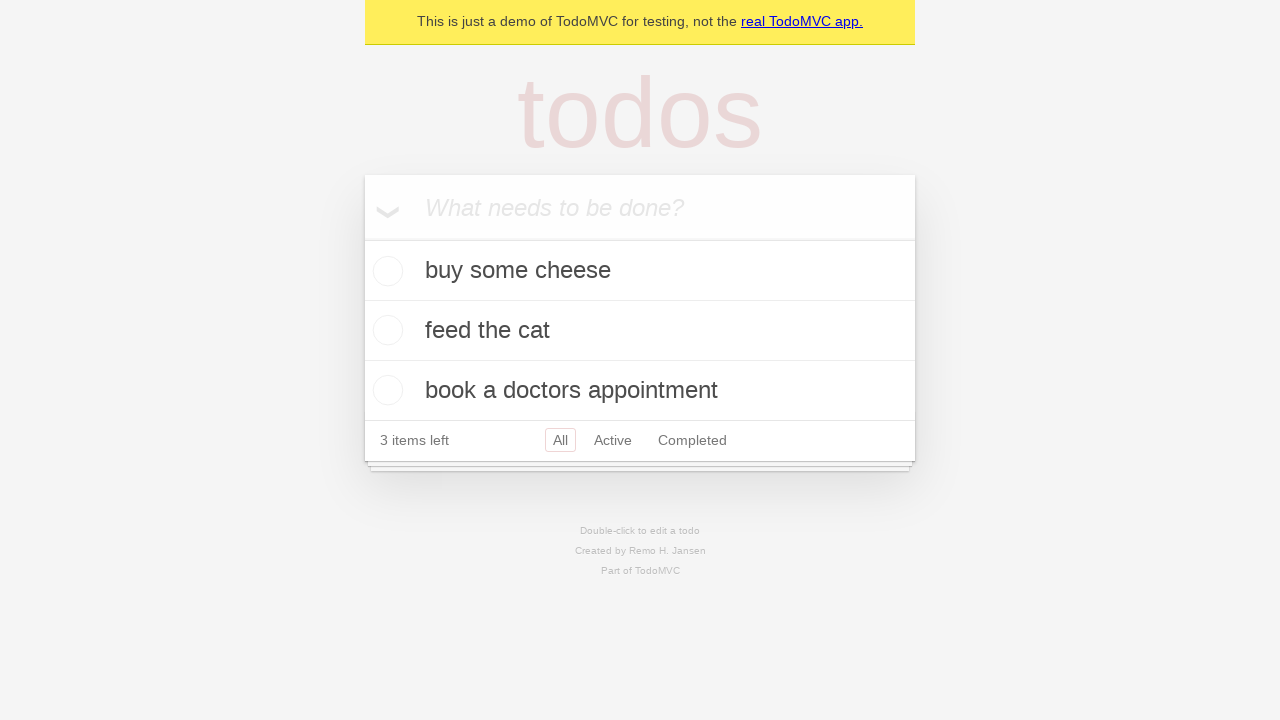

Checked the first todo to mark it as completed at (385, 271) on .todo-list li .toggle >> nth=0
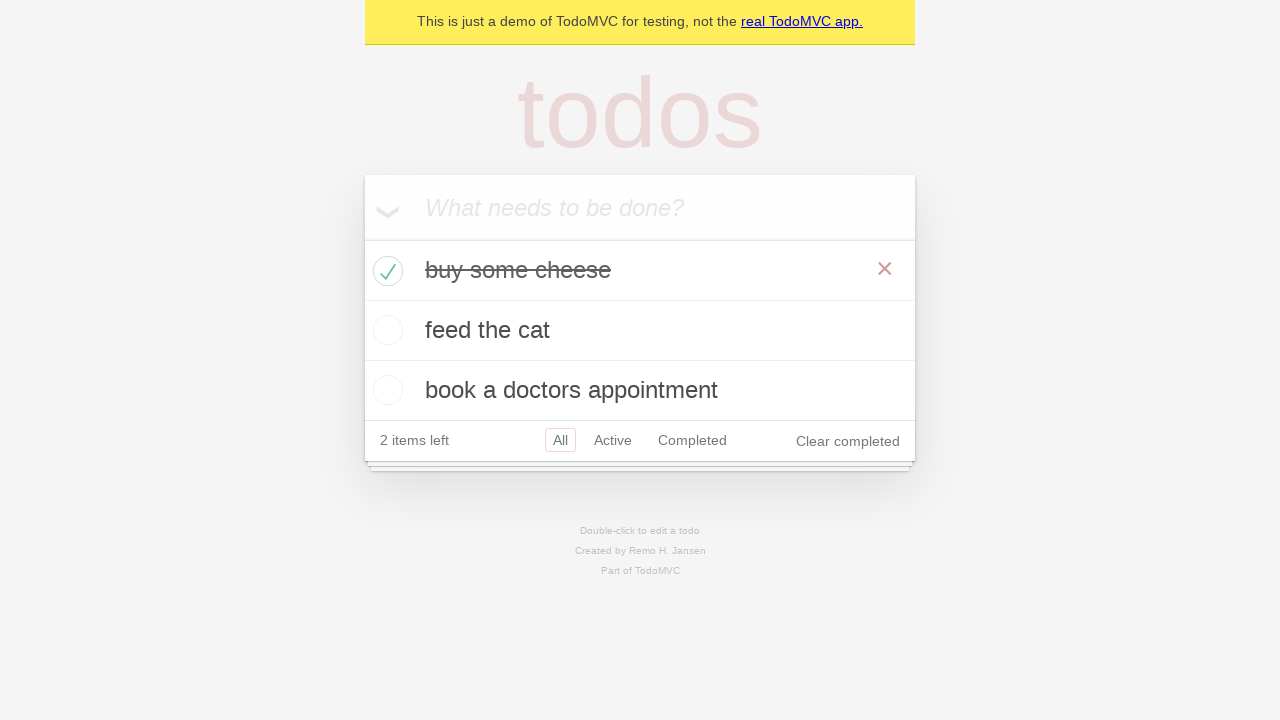

Clicked 'Clear completed' button to remove completed items at (848, 441) on internal:role=button[name="Clear completed"i]
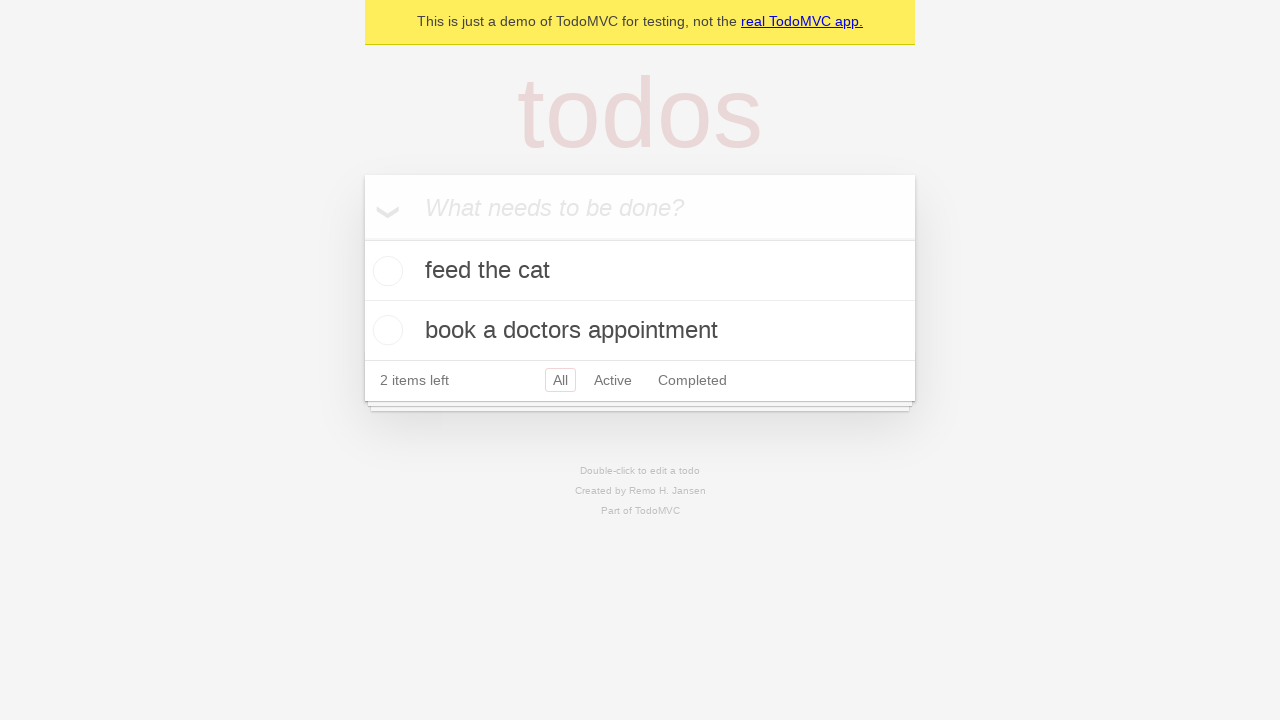

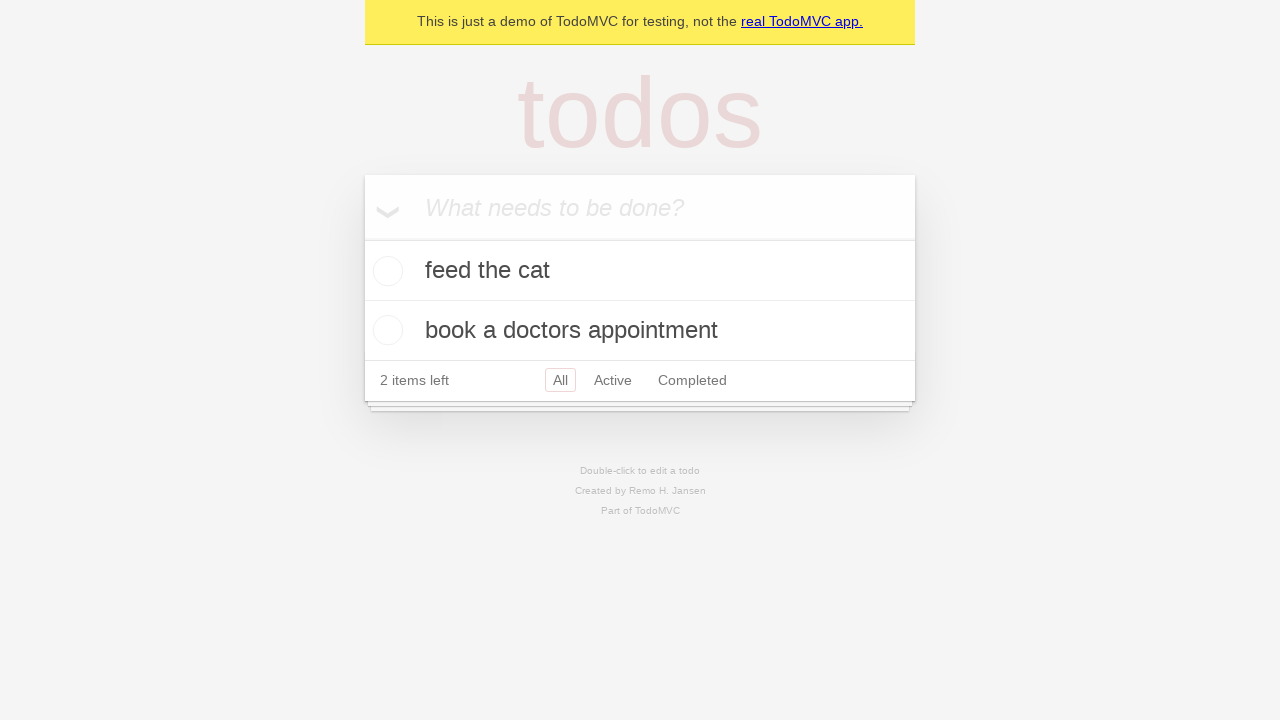